Tests window handle switching by clicking Help and Privacy links on Google's page, which open in new windows, then switches focus to the Privacy window and verifies the page title.

Starting URL: https://accounts.google.com/v3/signin/identifier?continue=https%3A%2F%2Fmail.google.com%2Fmail%2Fu%2F0%2F&emr=1&followup=https%3A%2F%2Fmail.google.com%2Fmail%2Fu%2F0%2F&ifkv=AYZoVhcMD2D90uhEL25AWsZ9PYAylCBRFnP56Pa6XVhnky7_n60uc8ceMUQBZabfllStwc51azY5fg&osid=1&passive=1209600&service=mail&flowName=GlifWebSignIn&flowEntry=ServiceLogin&dsh=S-502300097%3A1696468088339723&theme=glif

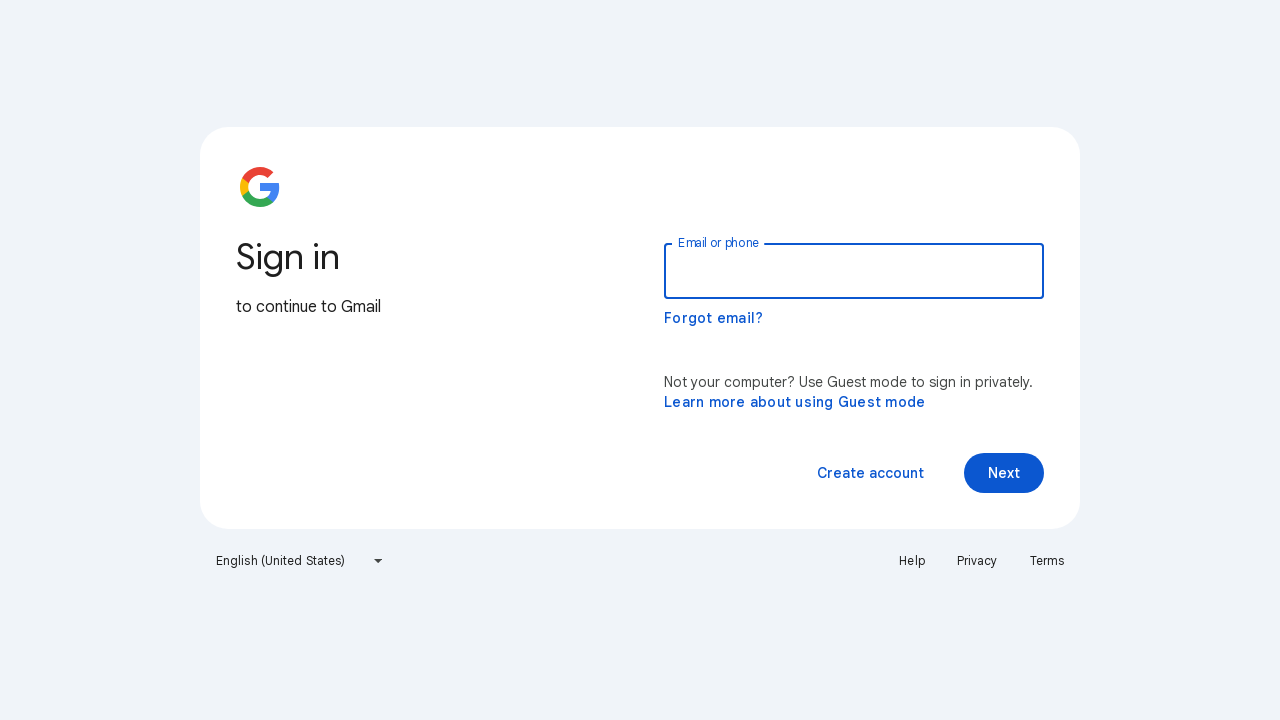

Clicked Help link, new window opened at (912, 561) on a:text('Help')
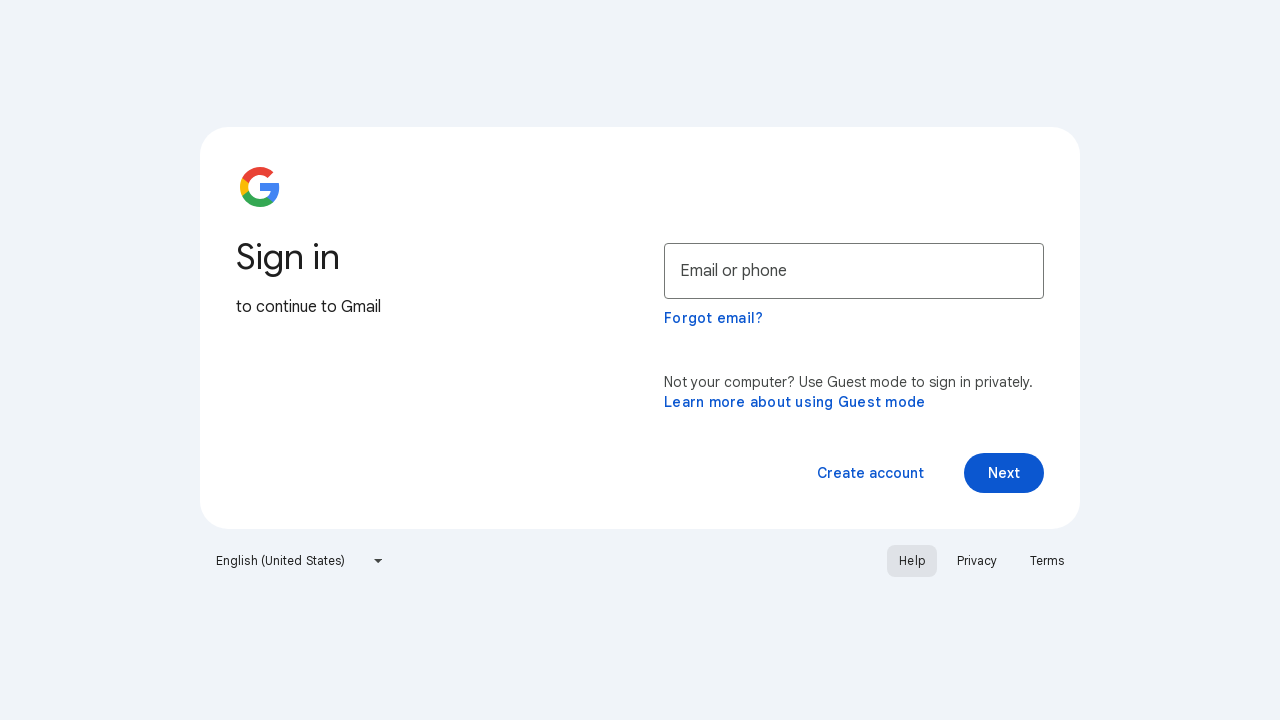

Help page object captured
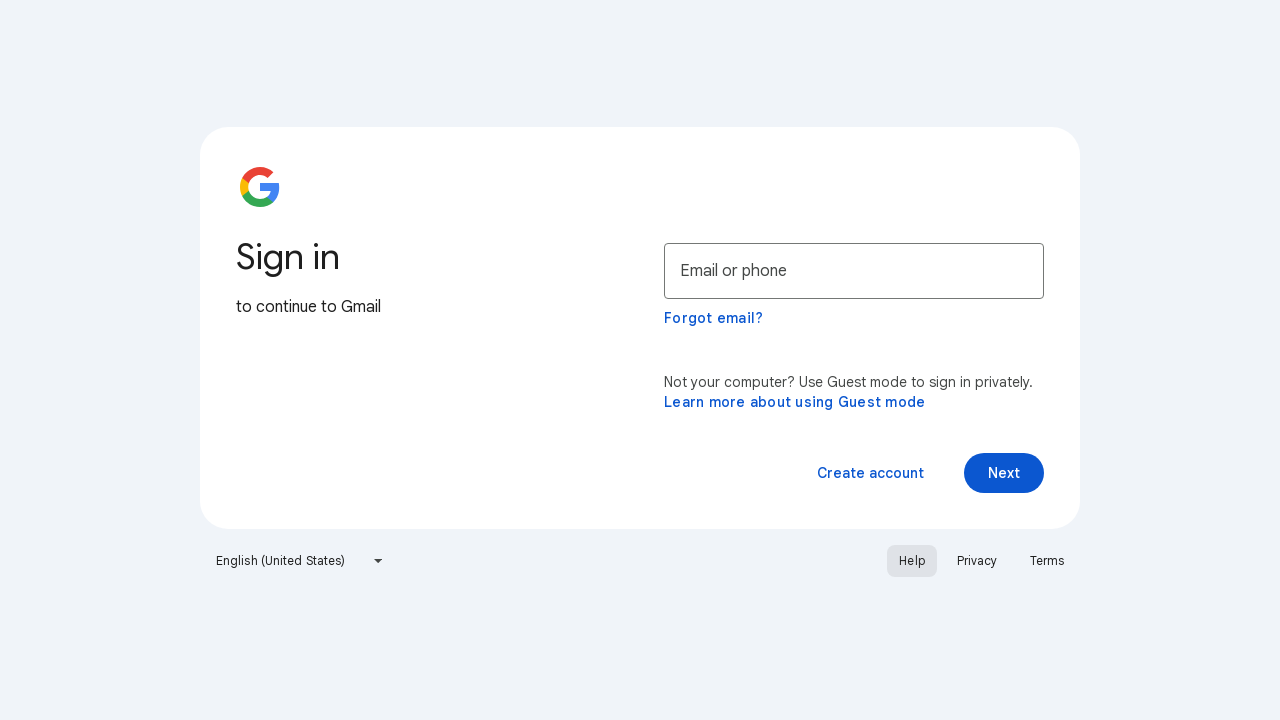

Clicked Privacy link, new window opened at (977, 561) on a:text('Privacy')
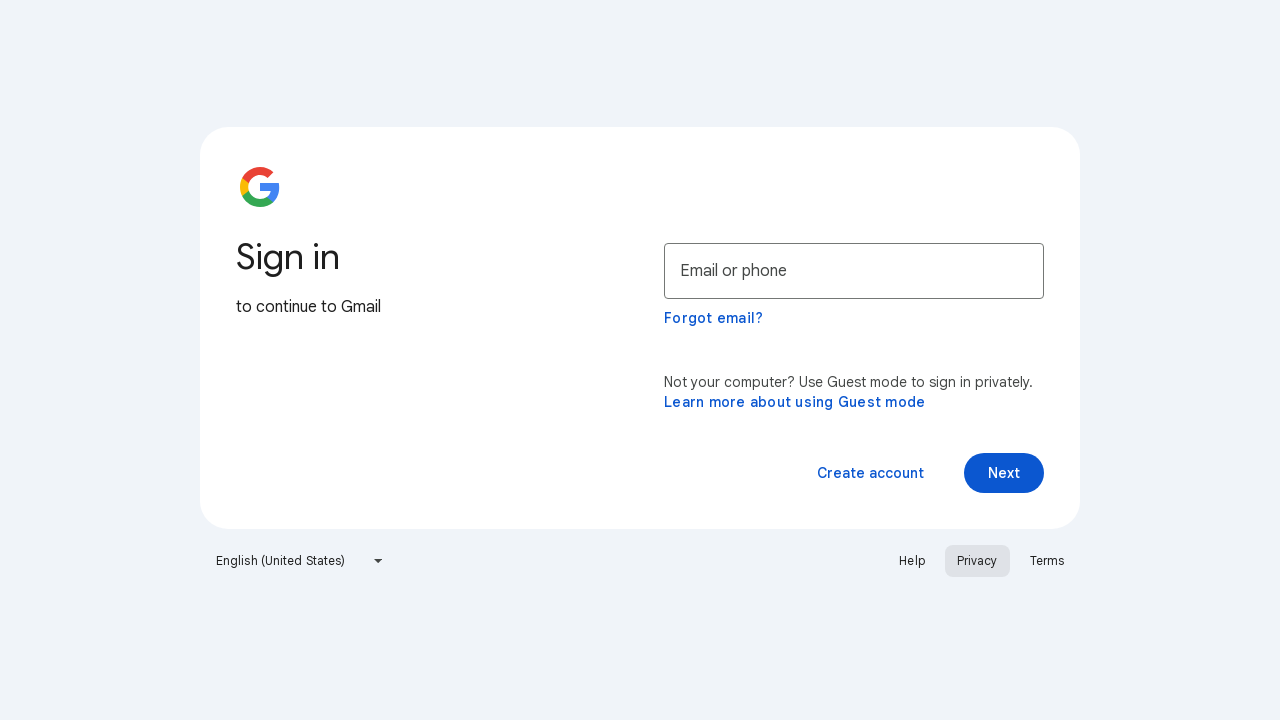

Privacy page object captured
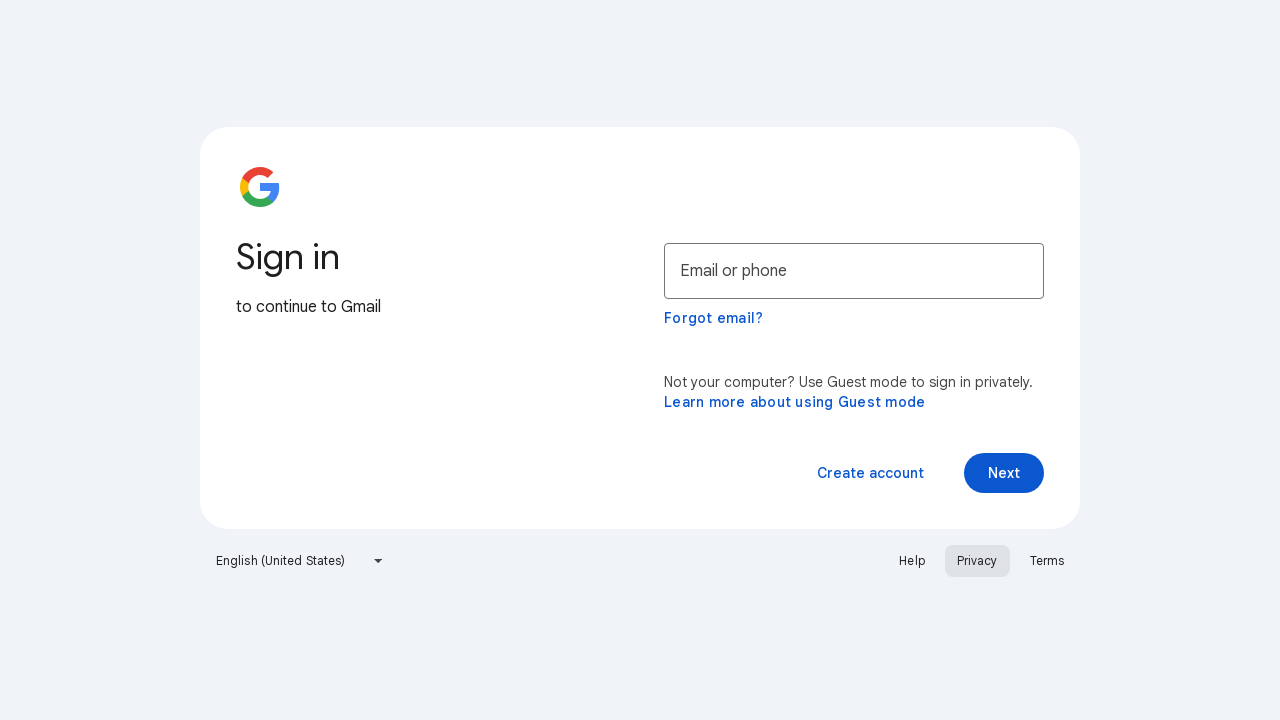

Privacy page finished loading
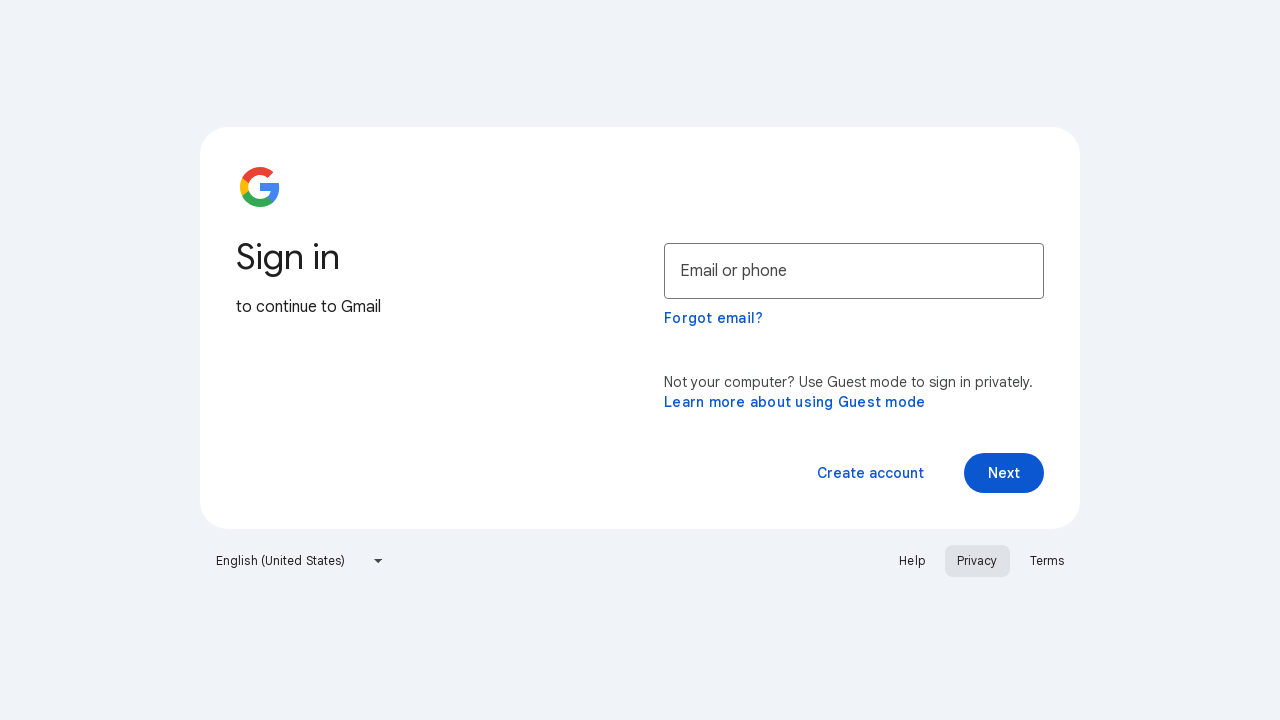

Retrieved all pages in context: 3 page(s) found
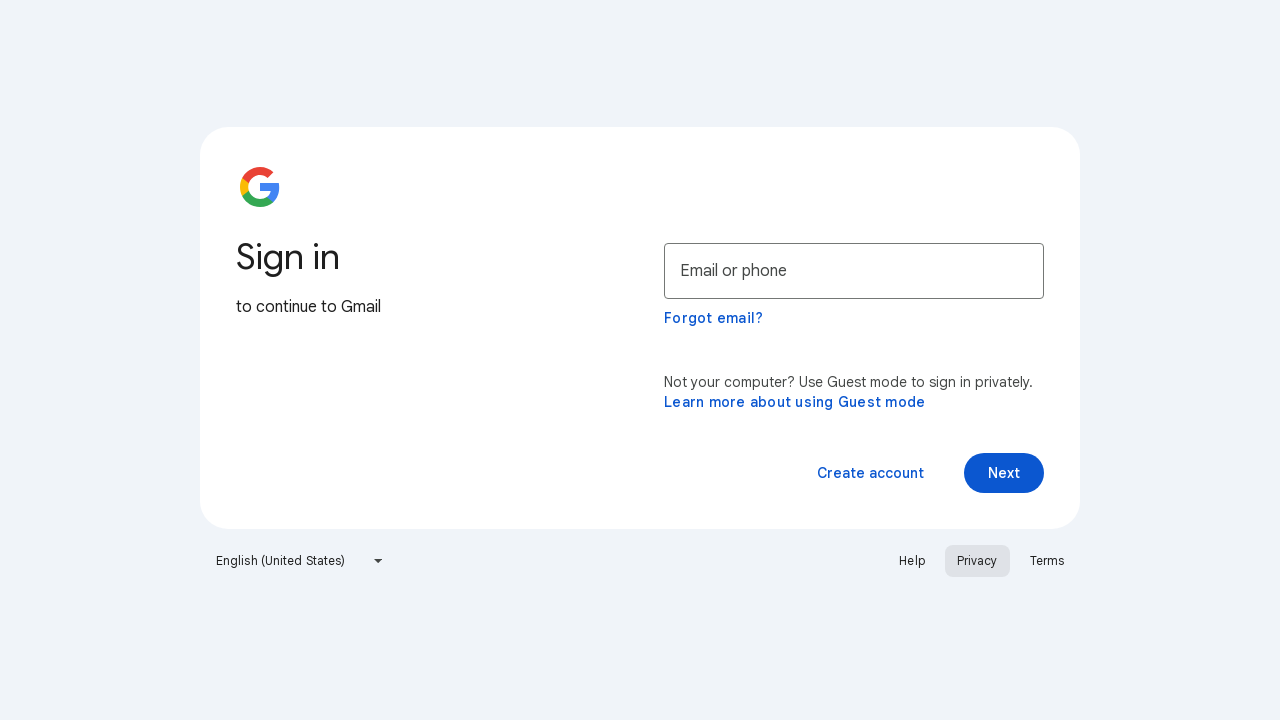

Brought Privacy page to focus - URL: https://policies.google.com/privacy?gl=US&hl=en-US, Title: Privacy Policy – Privacy & Terms – Google
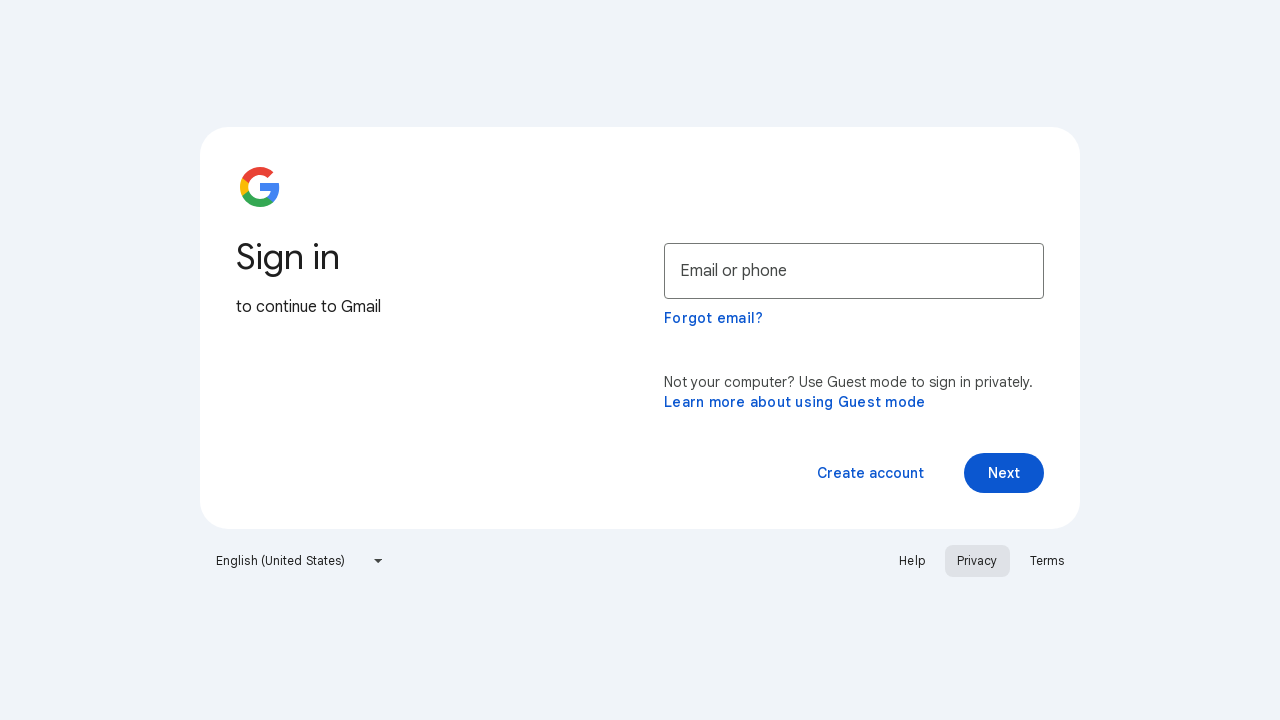

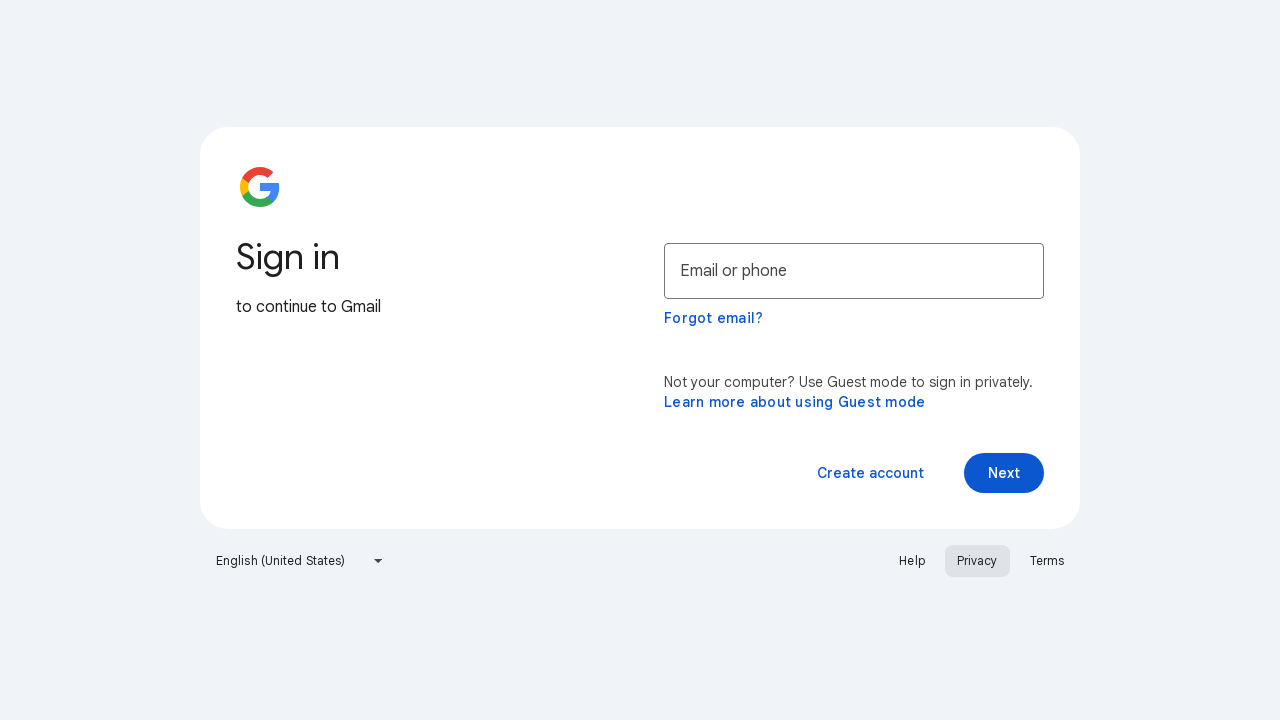